Tests dropdown functionality on leafground.com by navigating through menu and selecting options from dropdowns including favorite automation tool and preferred country

Starting URL: https://leafground.com/

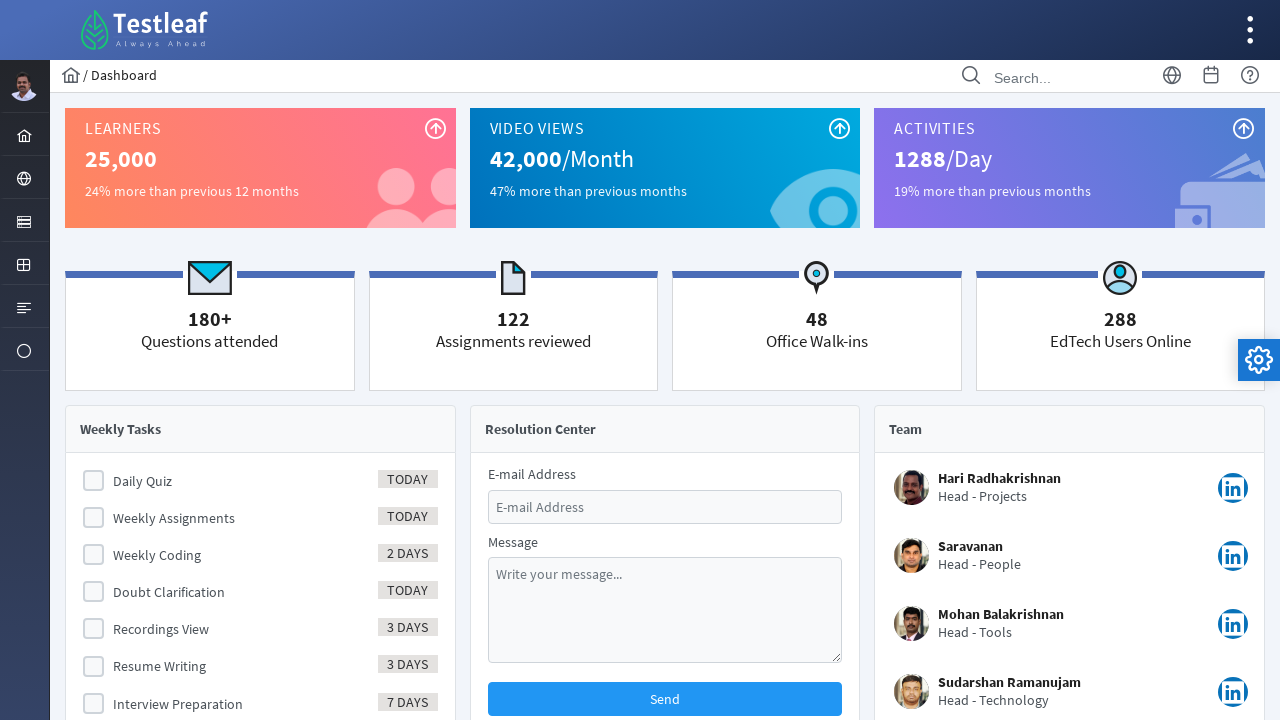

Clicked menu icon to expand menu at (24, 220) on #menuform\:j_idt40
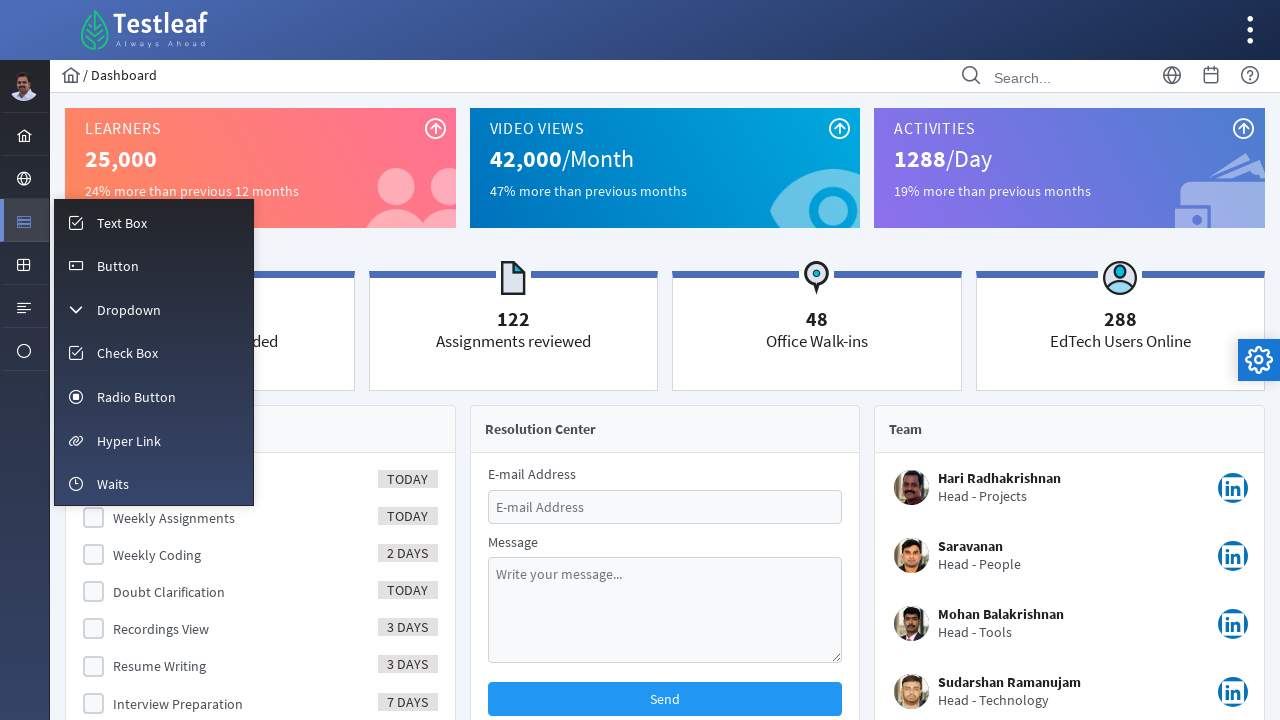

Clicked dropdown menu option at (154, 309) on #menuform\:m_dropdown
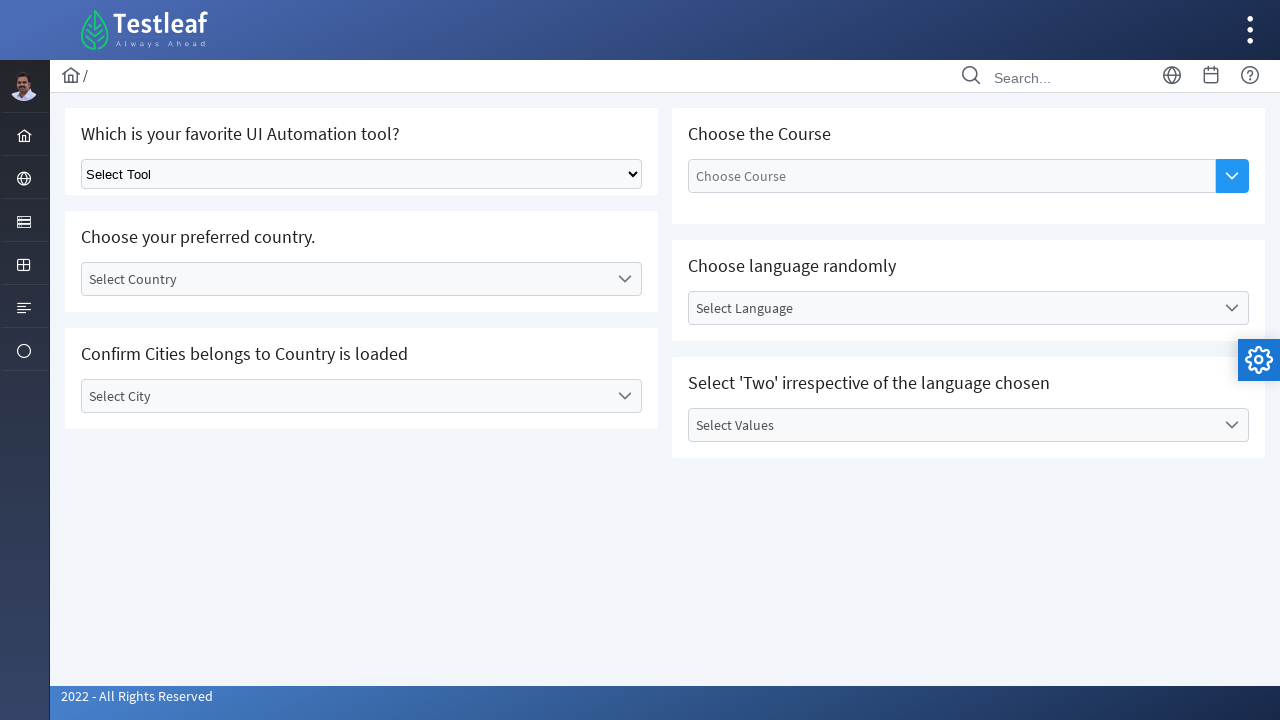

Clicked favorite automation tool dropdown at (362, 174) on .ui-selectonemenu
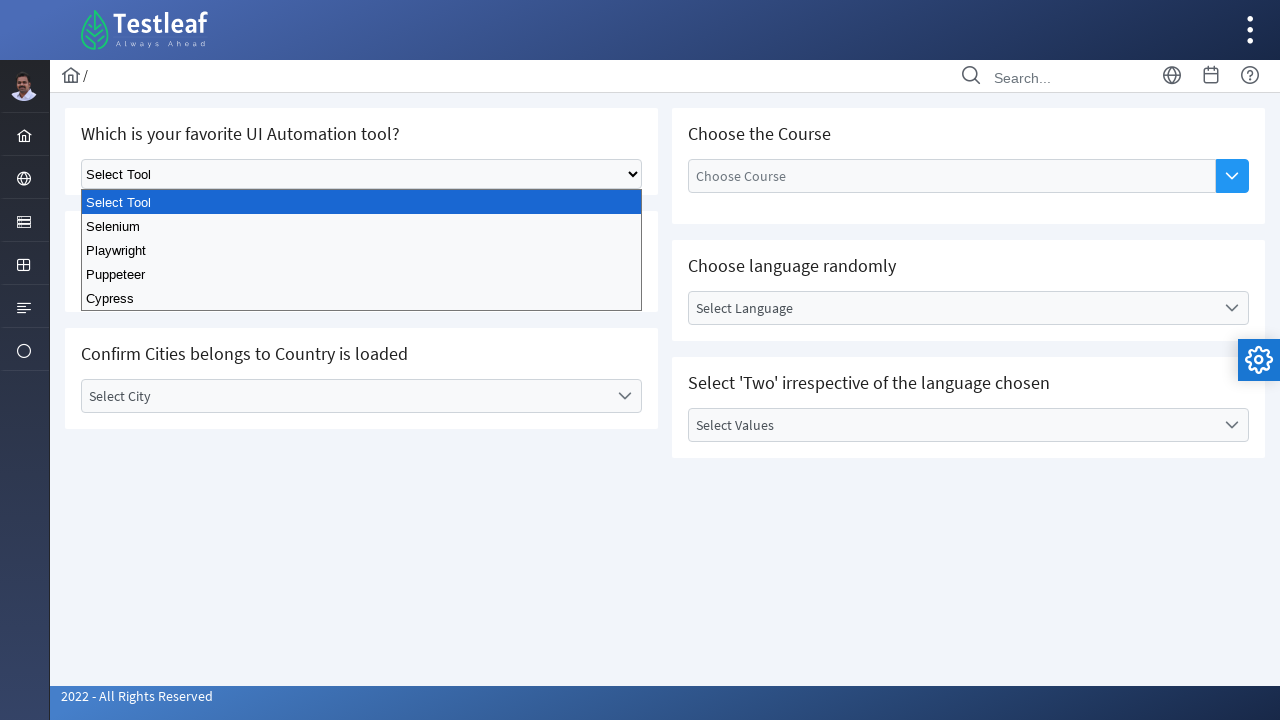

Selected third option from automation tool dropdown on .ui-selectonemenu
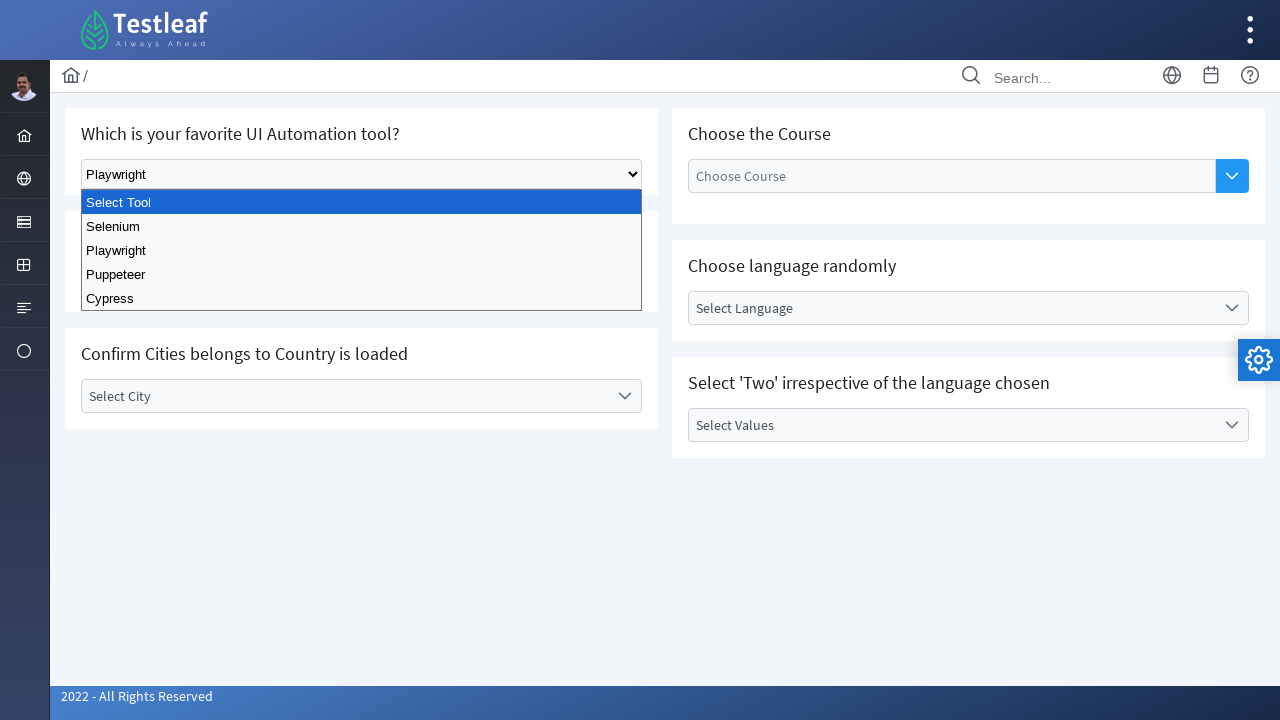

Clicked preferred country dropdown at (362, 279) on #j_idt87\:country
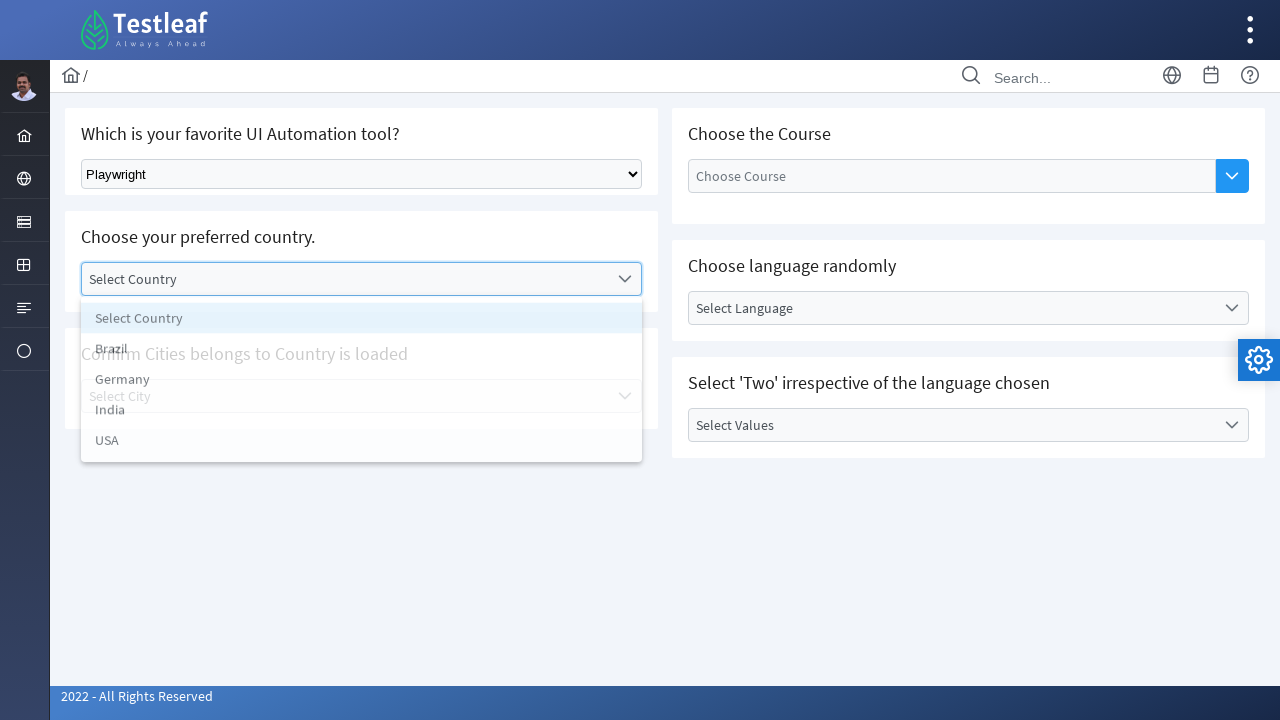

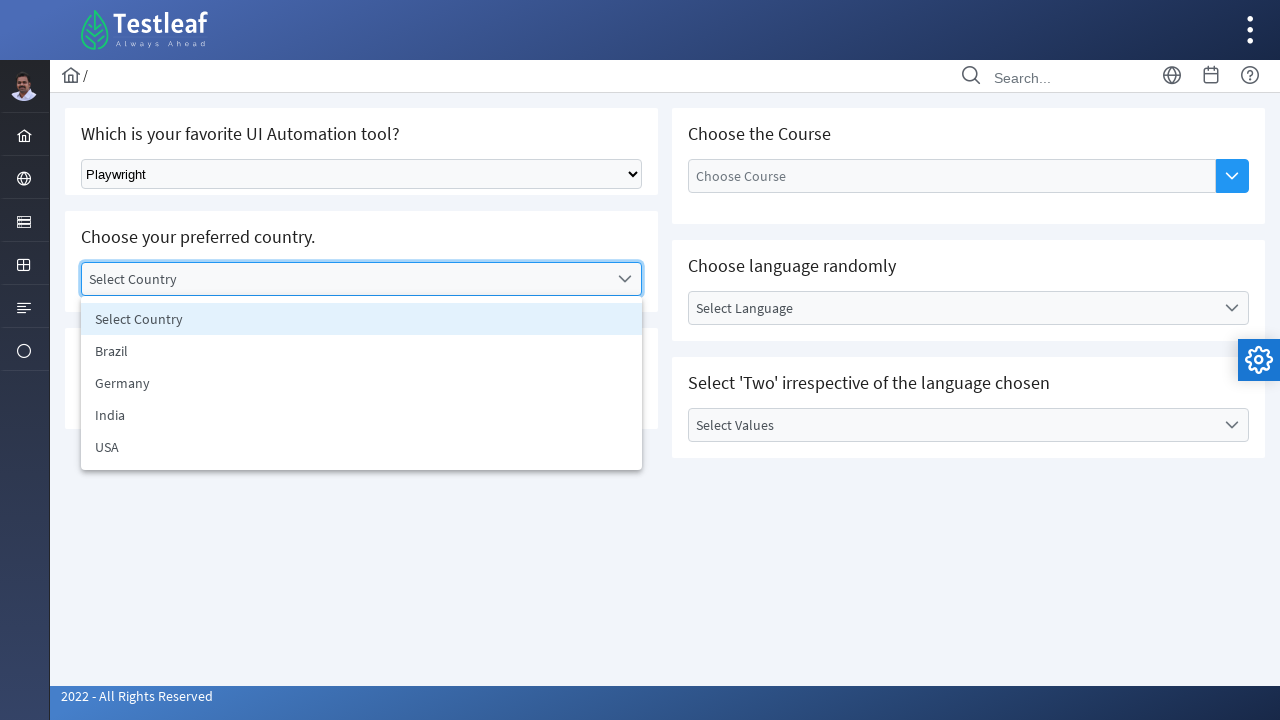